Tests clicking a checkbox and submitting the form, then verifies the checkbox value is recorded in the results.

Starting URL: https://crossbrowsertesting.github.io/selenium_example_page.html

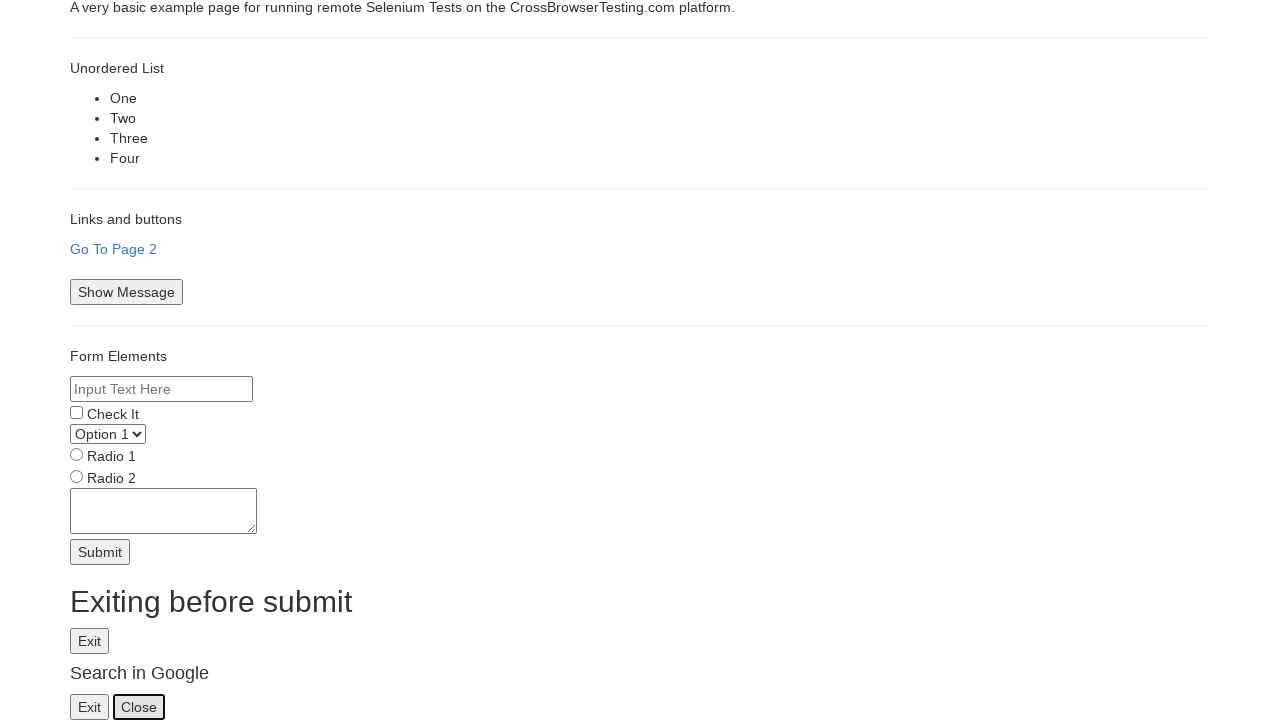

Navigated to the selenium example page
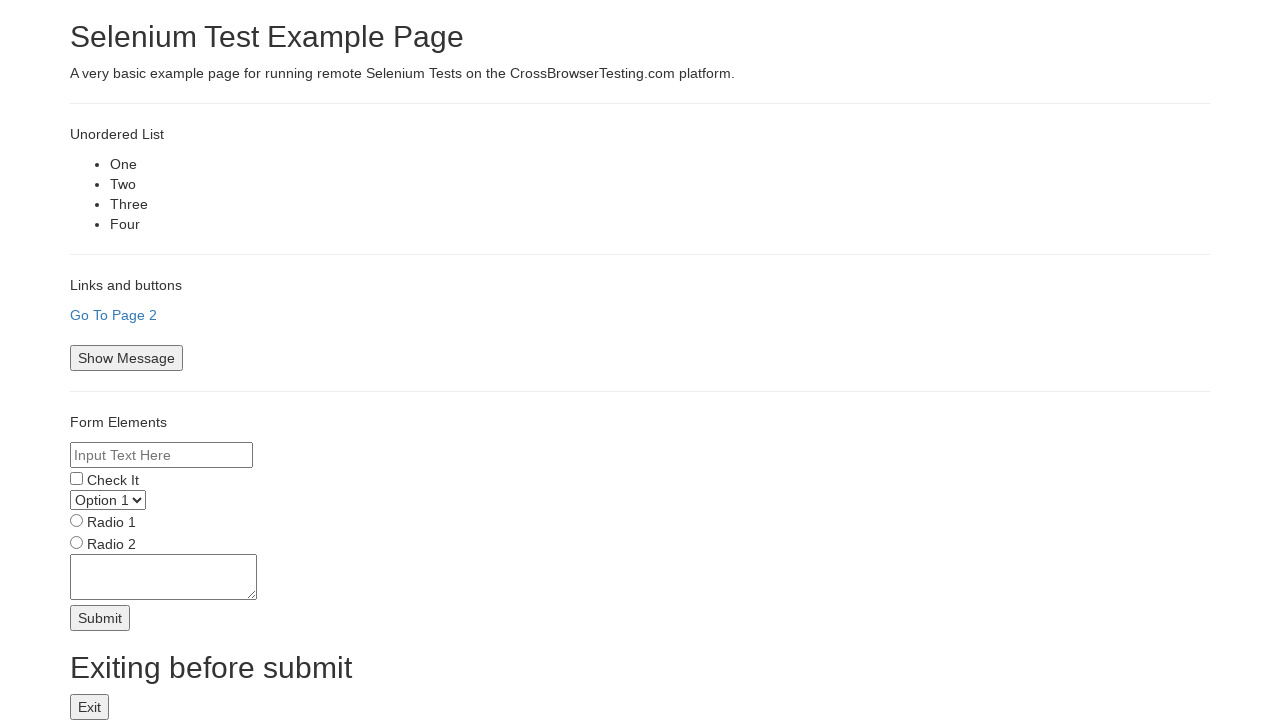

Clicked the checkbox at (76, 478) on input[name='checkbox']
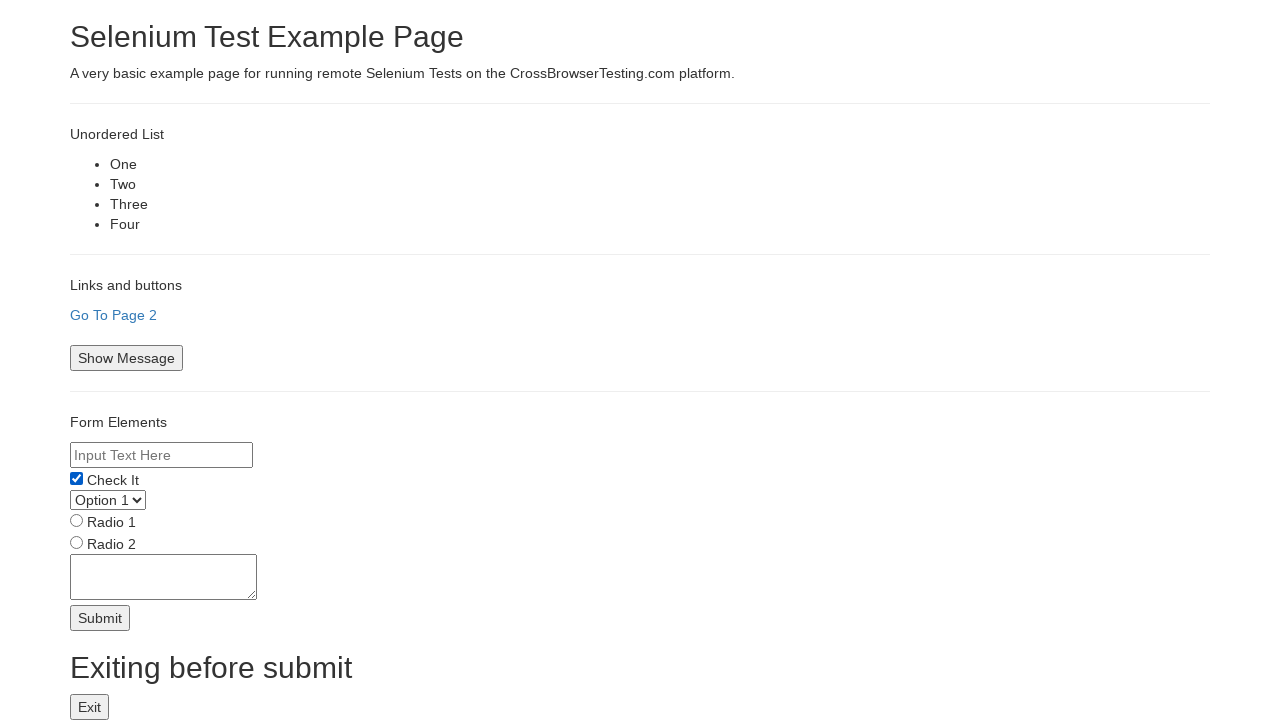

Clicked the submit button at (100, 618) on #submitbtn
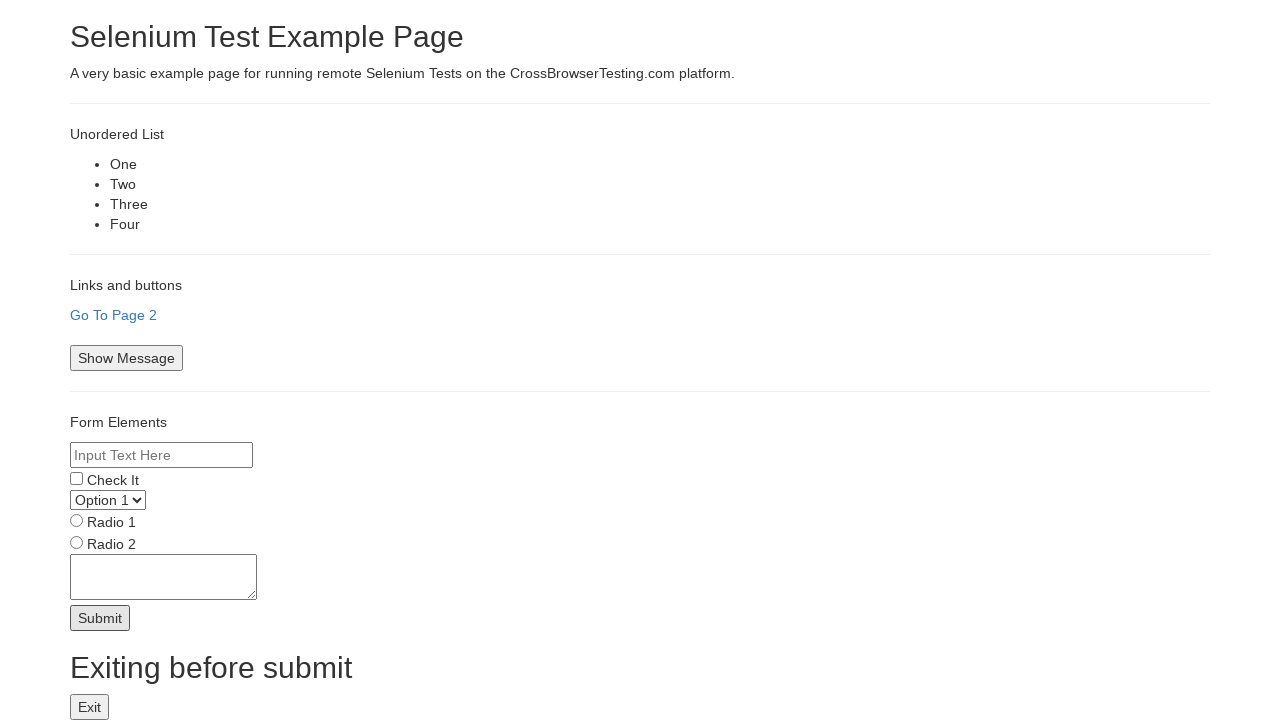

Form results section loaded
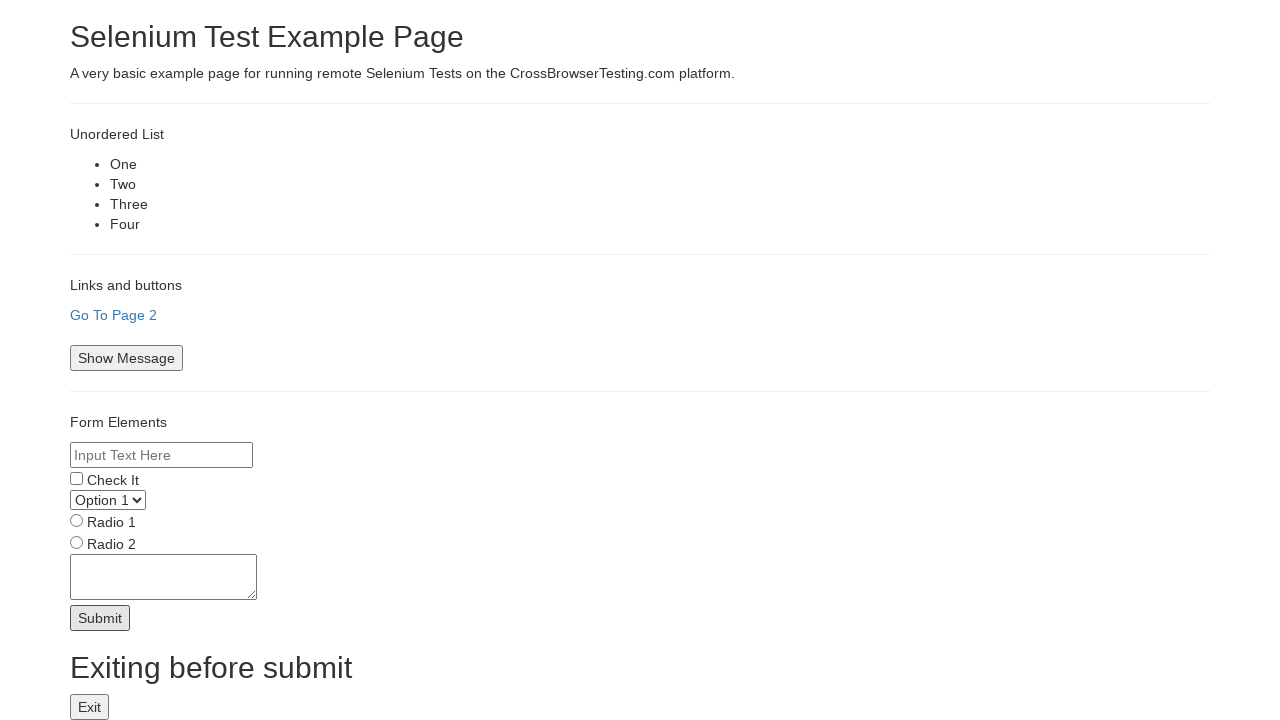

Verified that checkbox value is recorded in the results
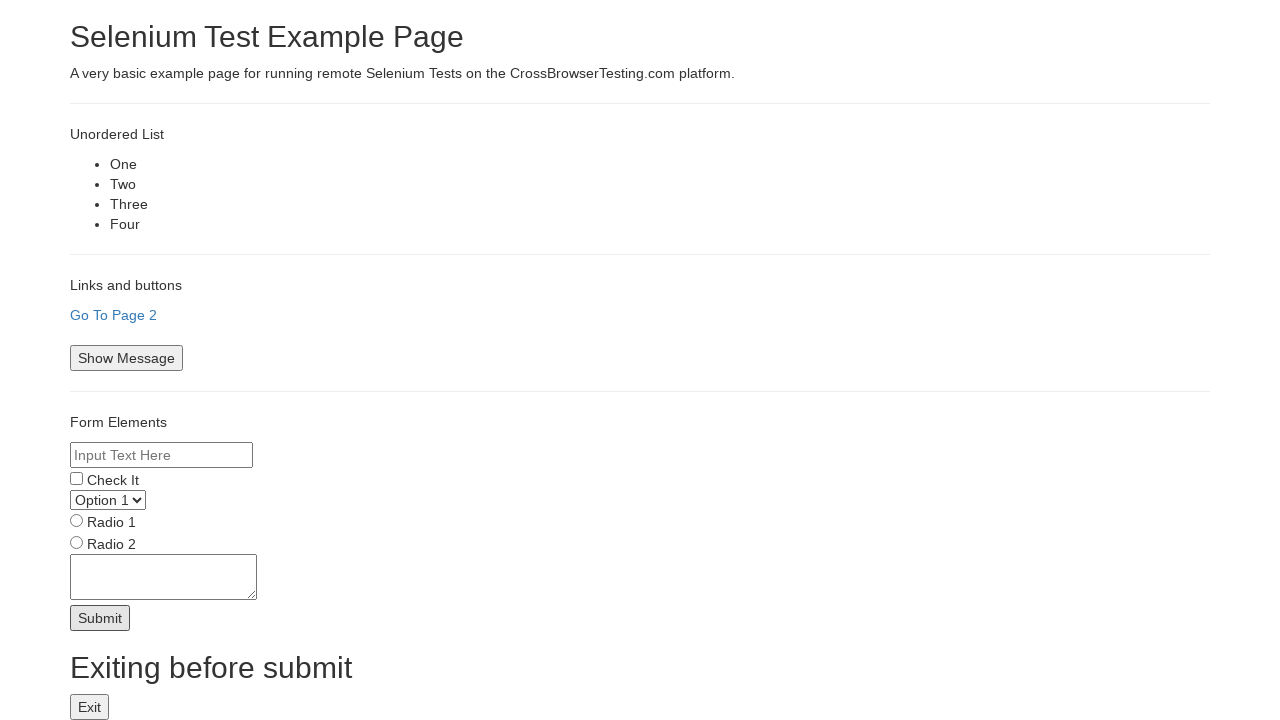

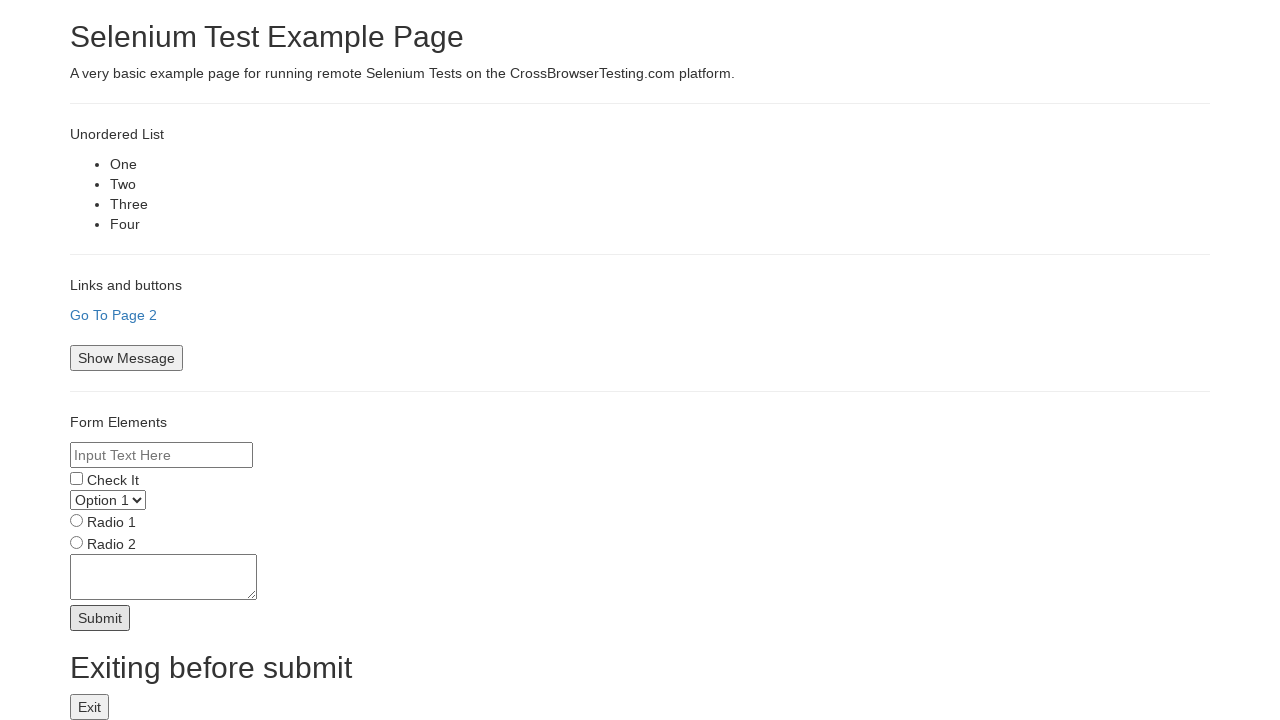